Tests hover functionality by moving the mouse over three images and verifying they are displayed, which reveals hidden user information on hover.

Starting URL: https://practice.cydeo.com/hovers

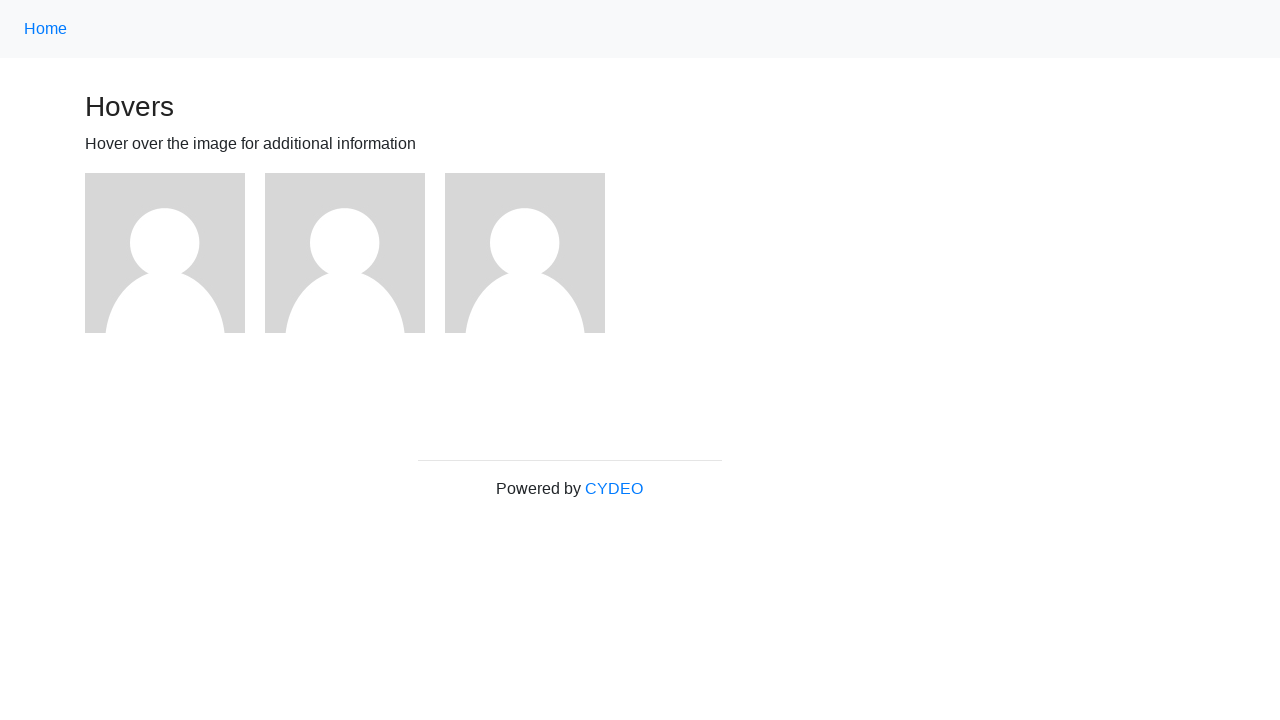

Navigated to hovers practice page
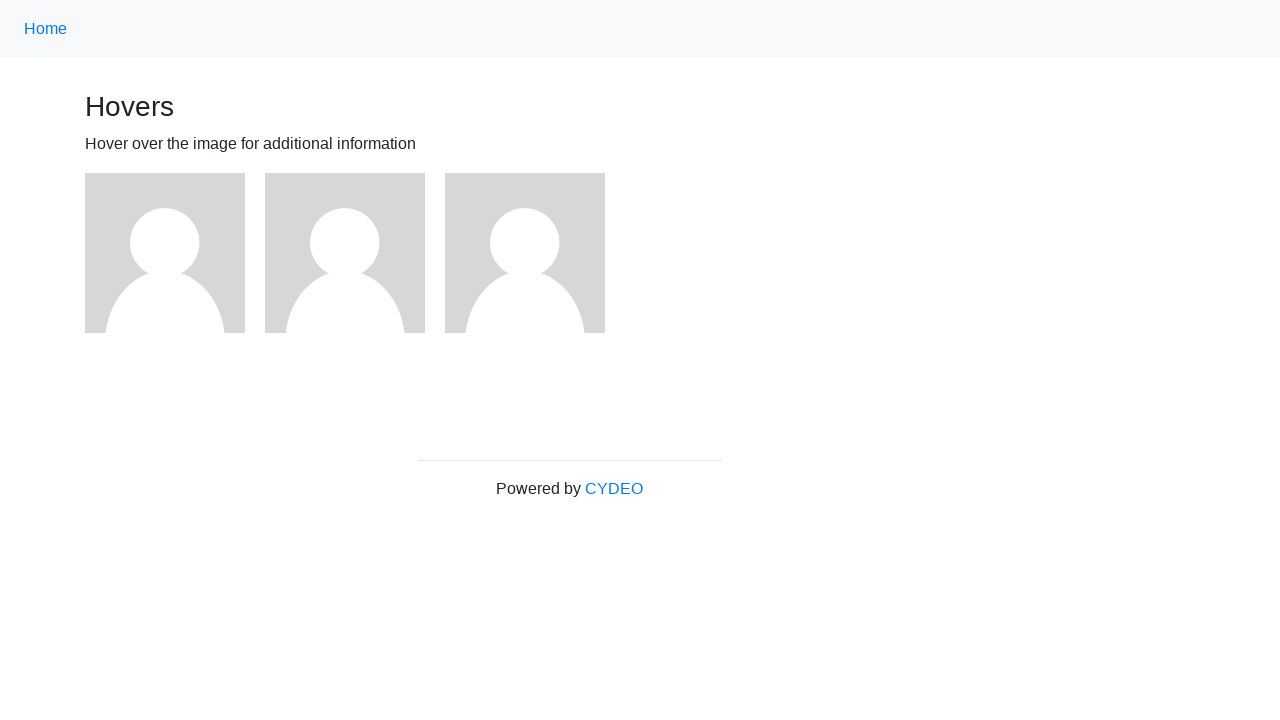

Hovered over the first image at (165, 253) on (//img)[1]
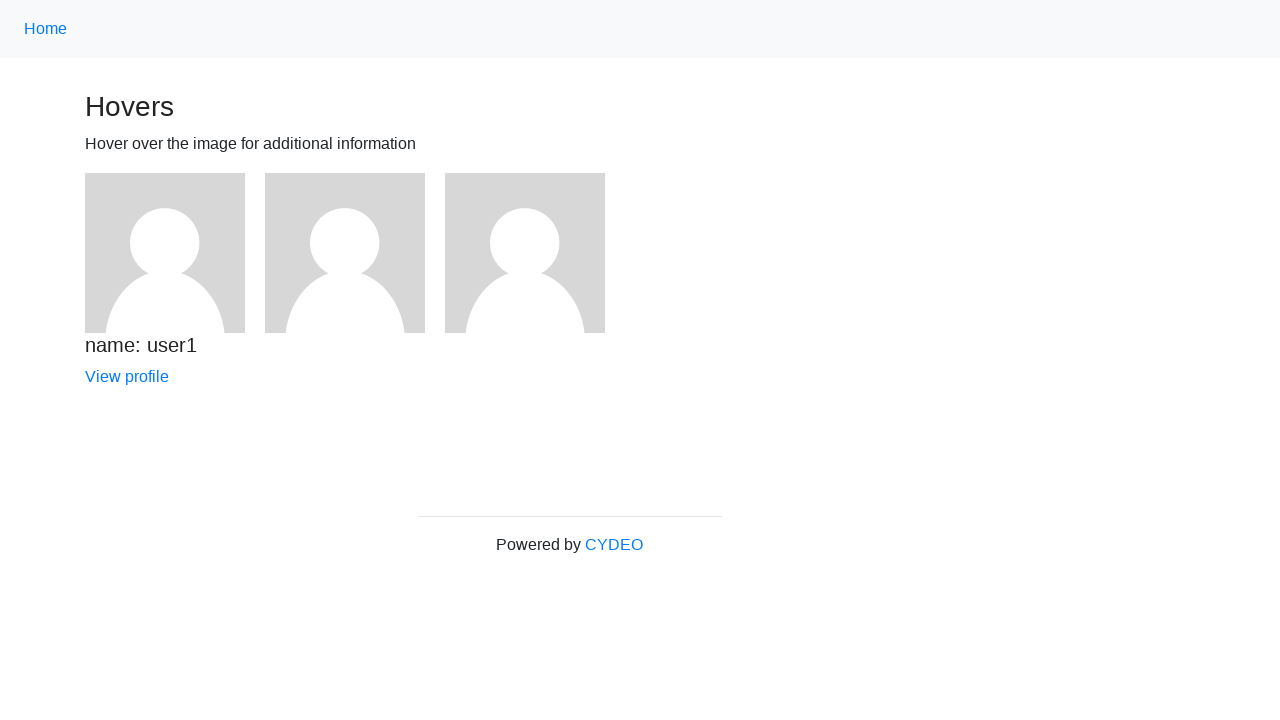

First user information became visible
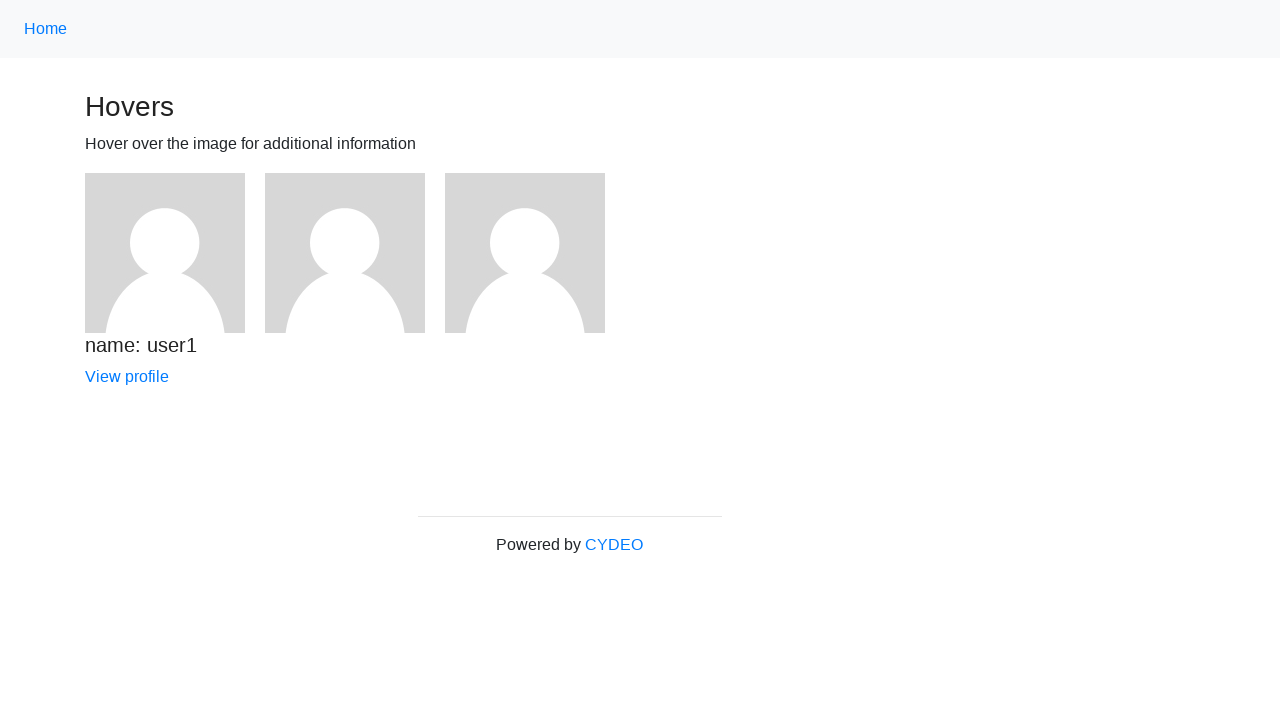

Hovered over the second image at (345, 253) on (//img)[2]
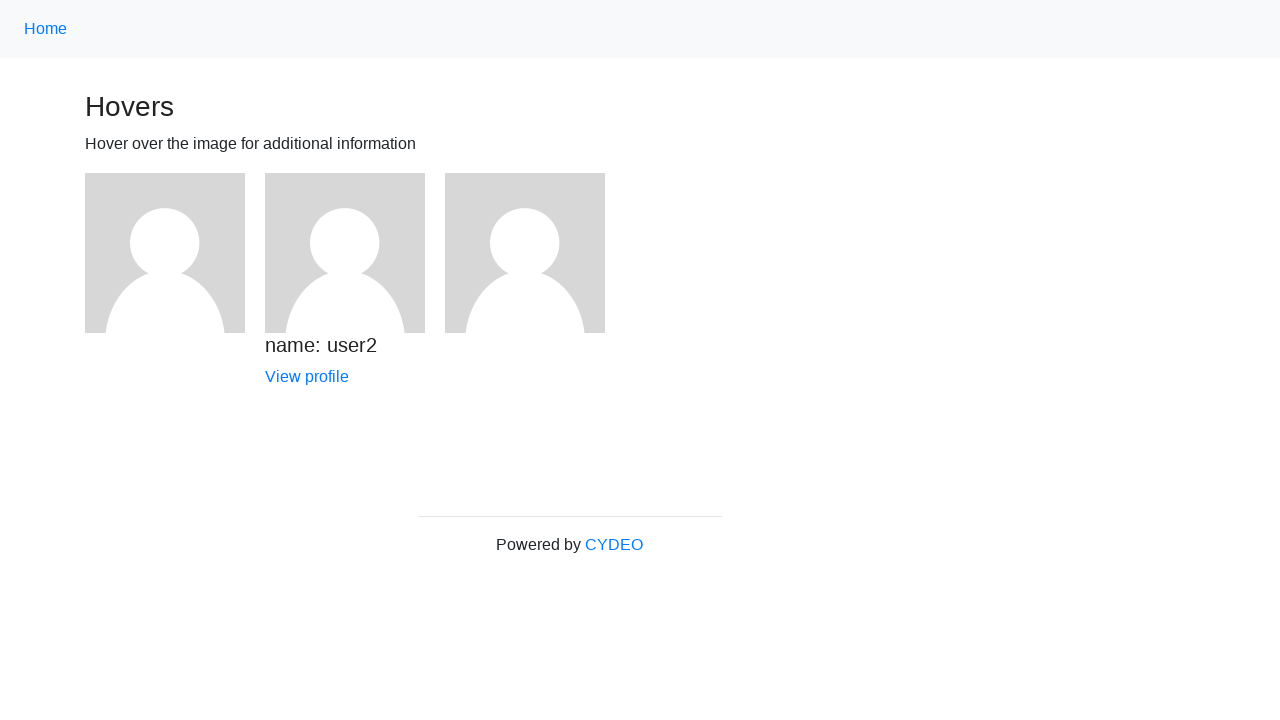

Second user information became visible
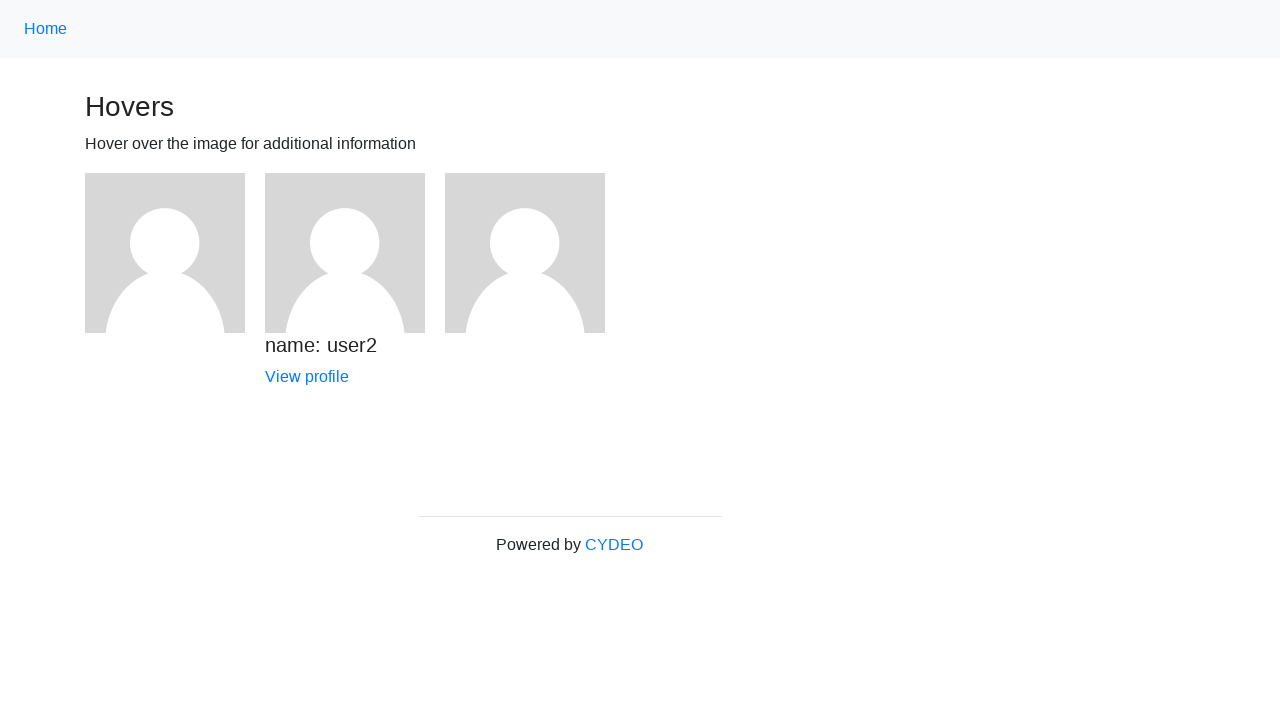

Hovered over the third image at (525, 253) on (//img)[3]
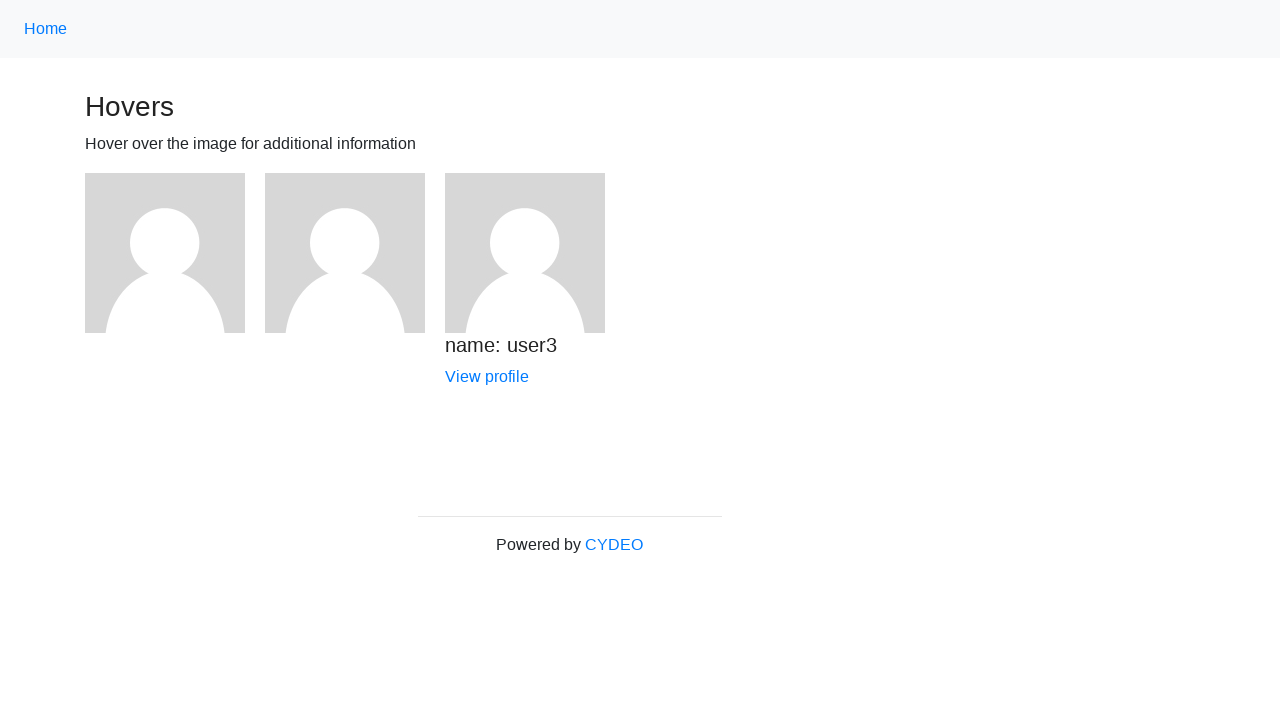

Third user information became visible
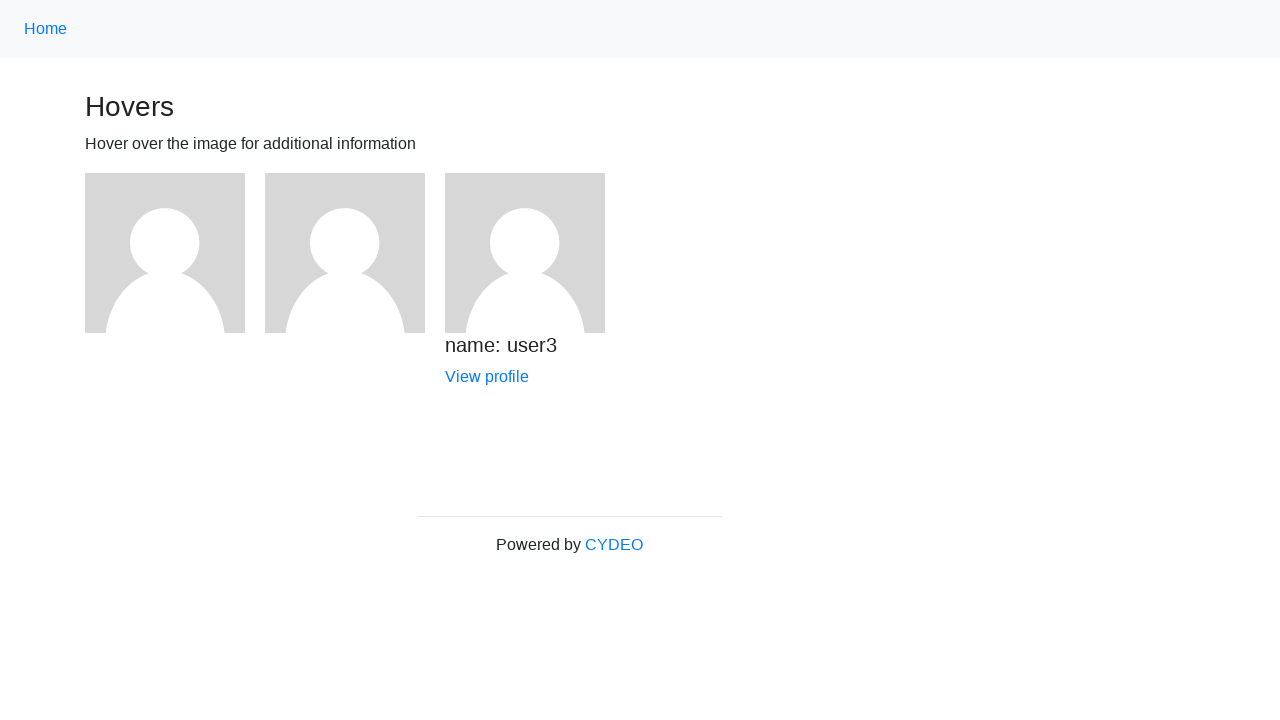

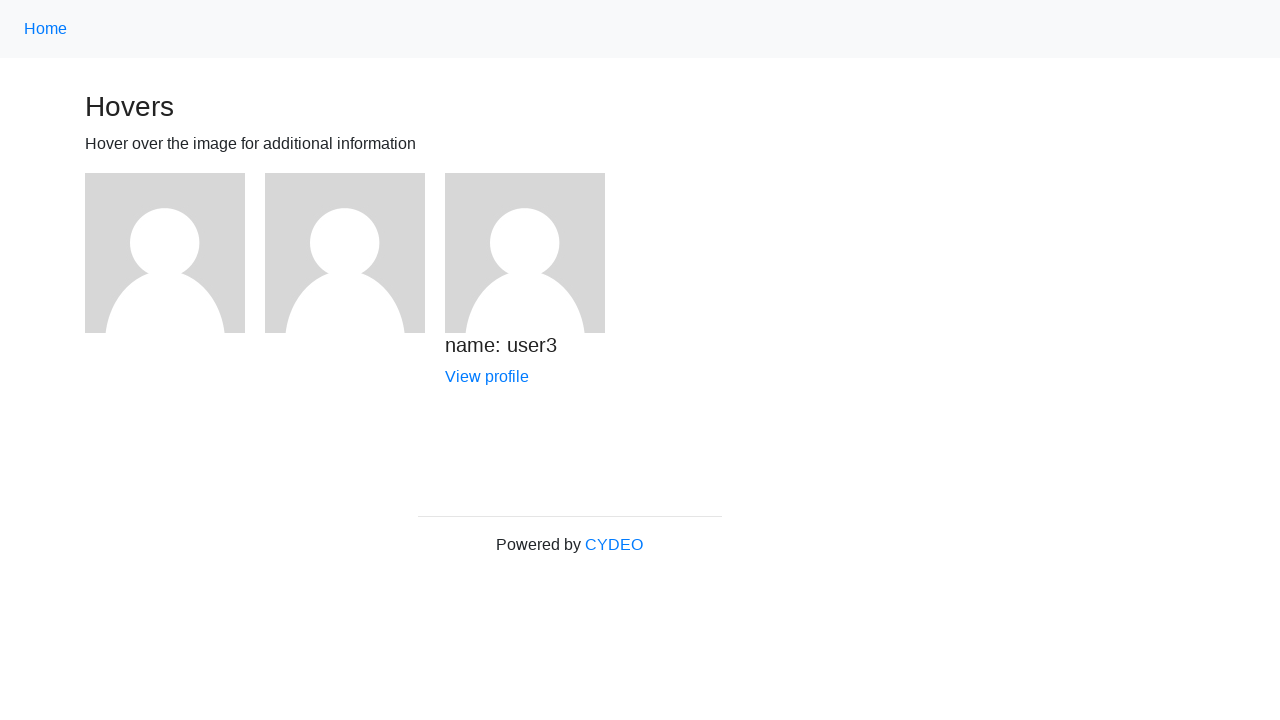